Tests adding multiple todo items by filling the input field and pressing Enter, then verifying the list contains the added items.

Starting URL: https://demo.playwright.dev/todomvc

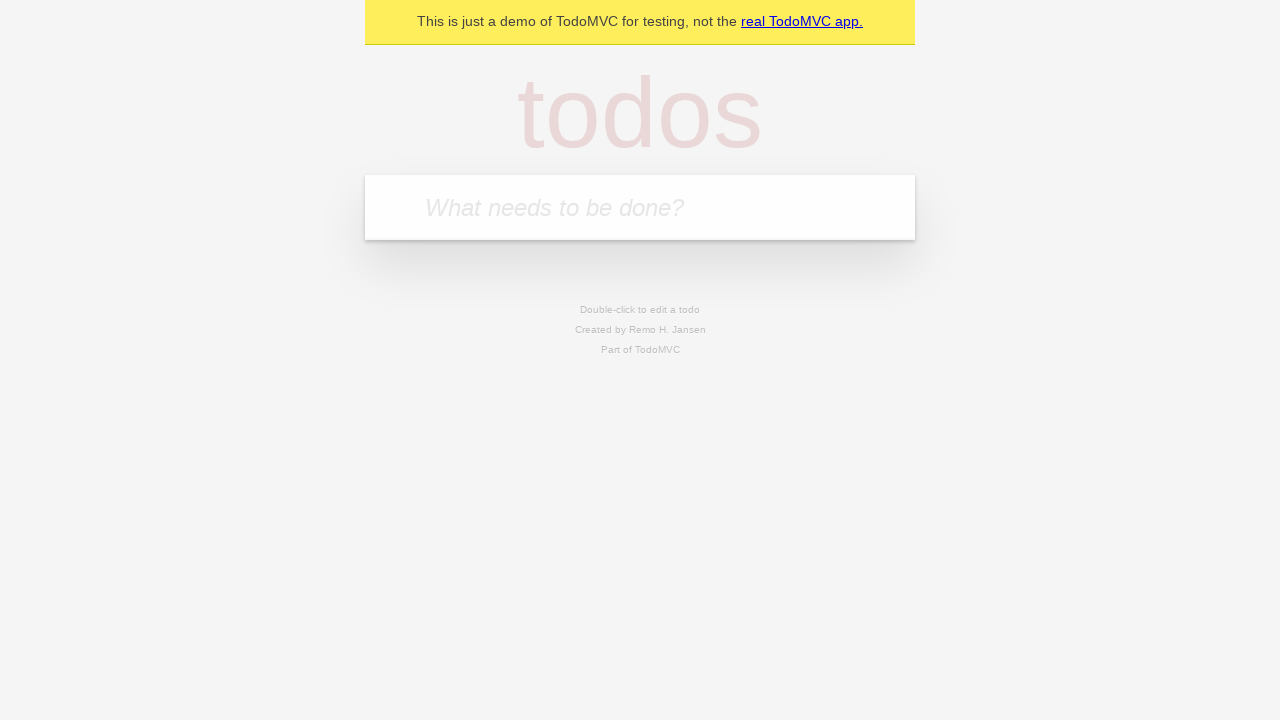

Filled todo input field with 'buy some cheese' on internal:attr=[placeholder="What needs to be done?"i]
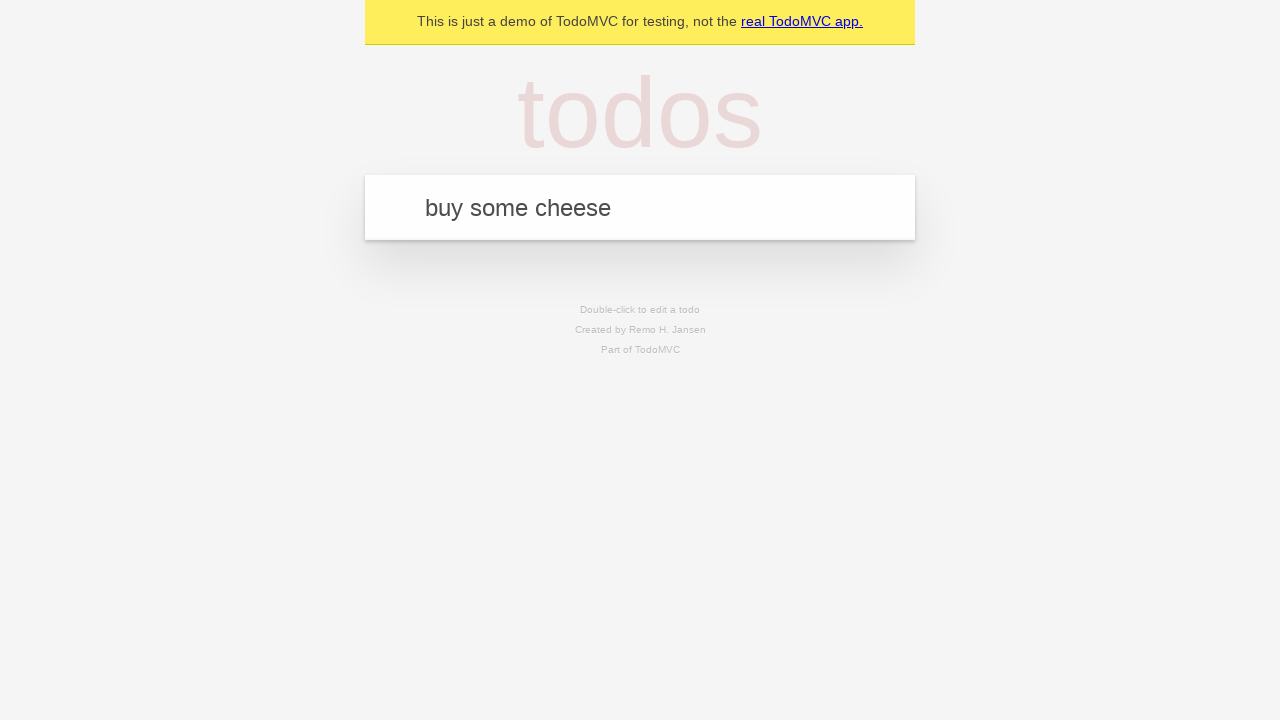

Pressed Enter to add first todo item on internal:attr=[placeholder="What needs to be done?"i]
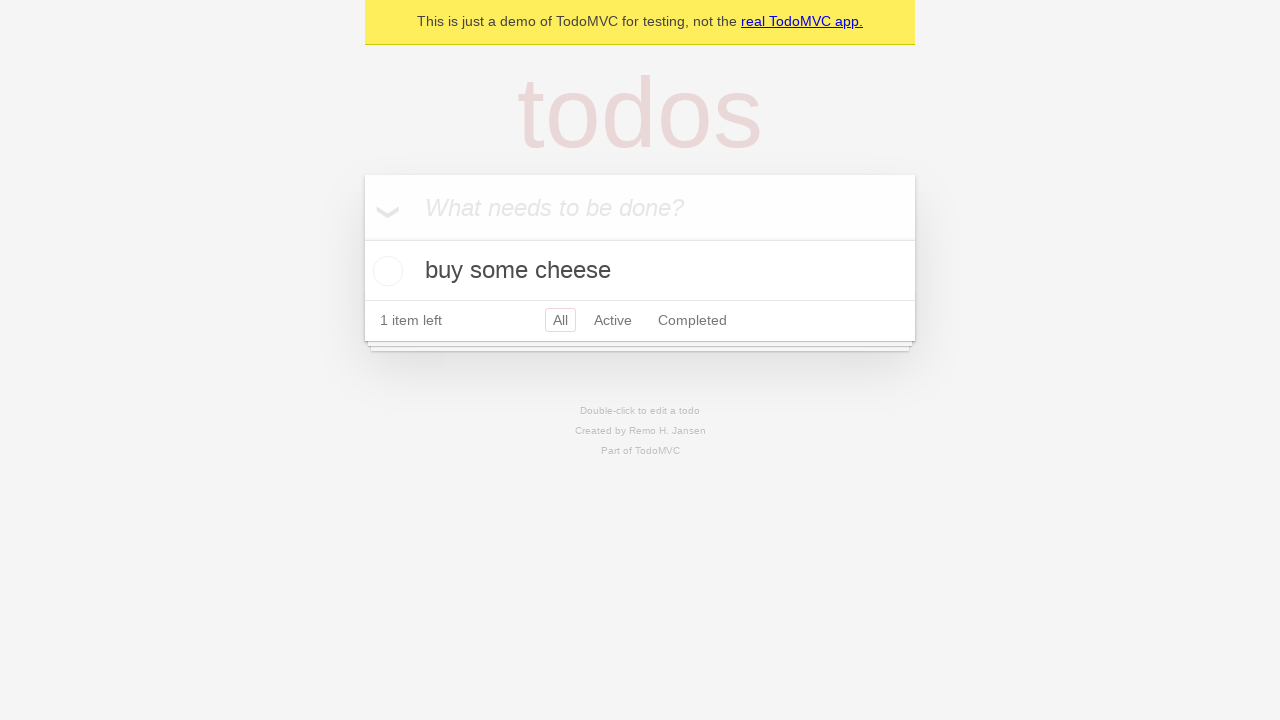

First todo item appeared in the list
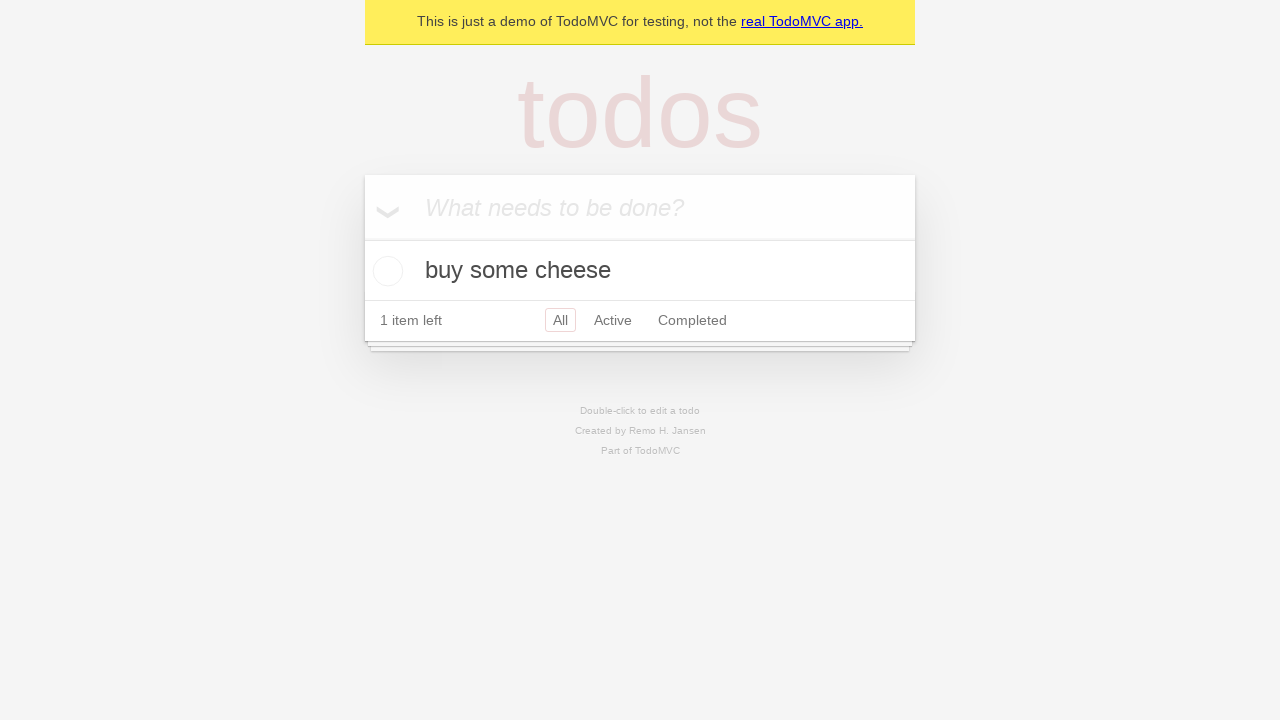

Filled todo input field with 'feed the cat' on internal:attr=[placeholder="What needs to be done?"i]
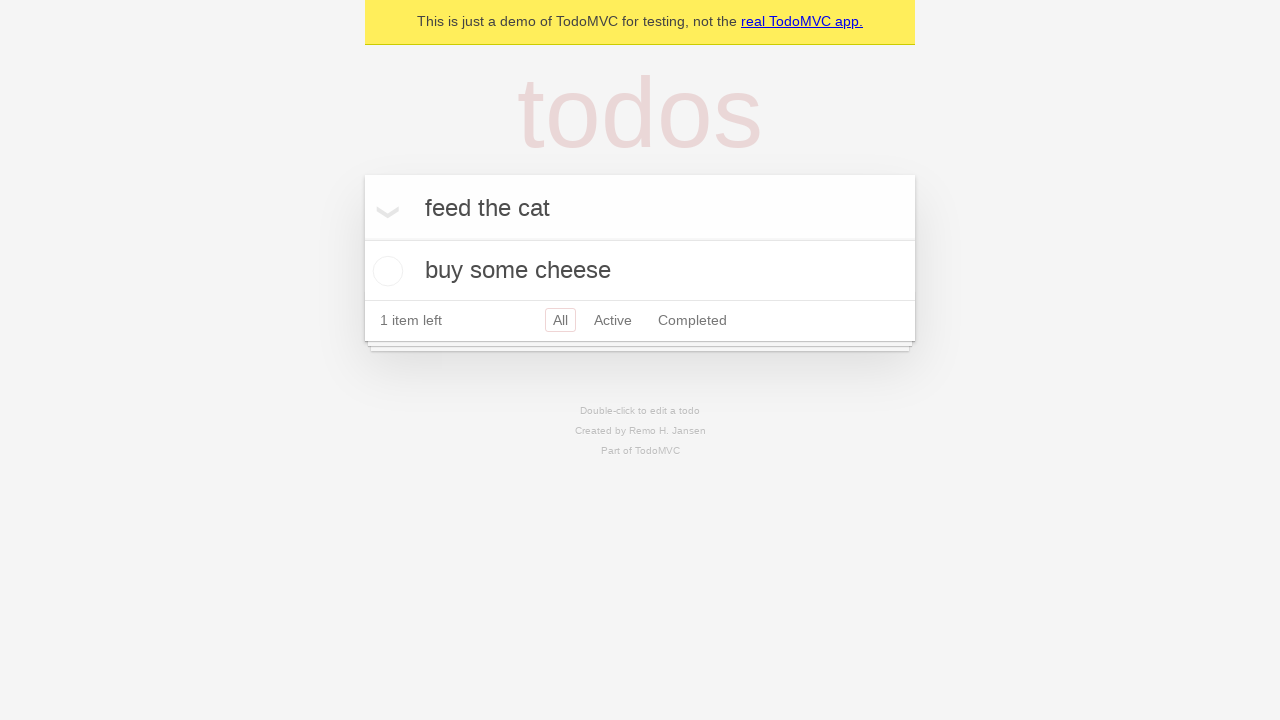

Pressed Enter to add second todo item on internal:attr=[placeholder="What needs to be done?"i]
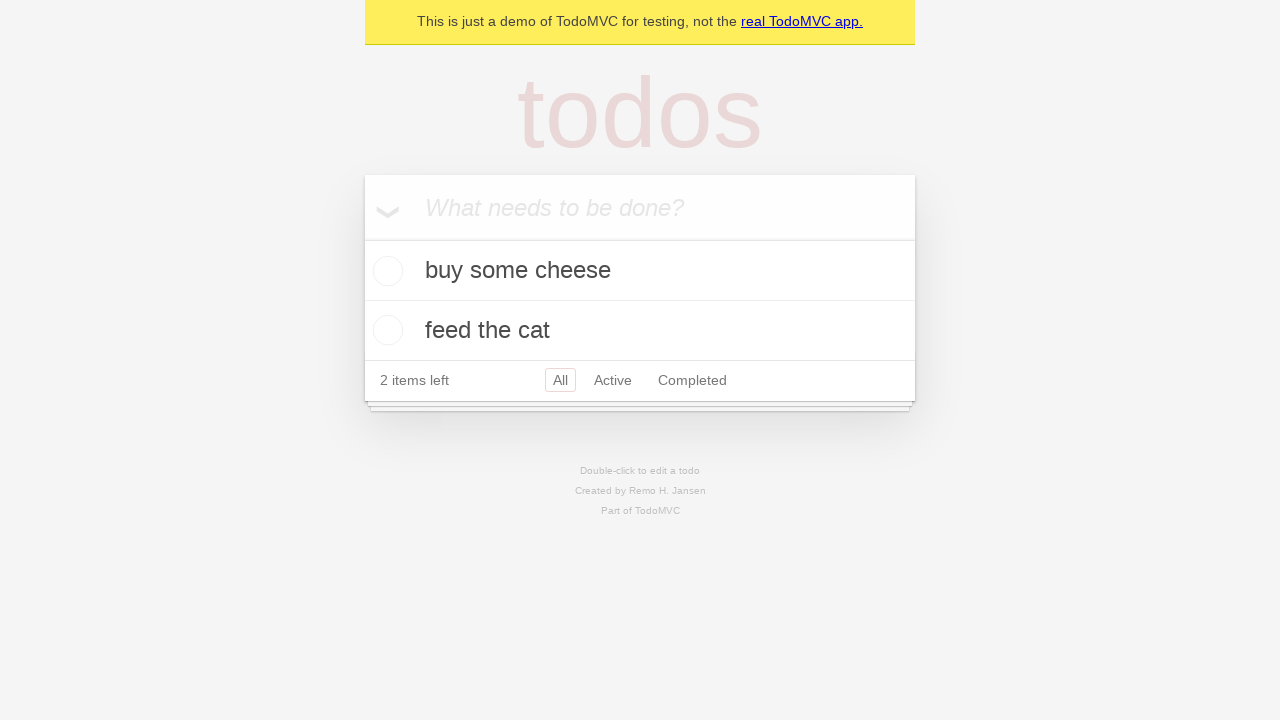

Both todo items are visible in the list
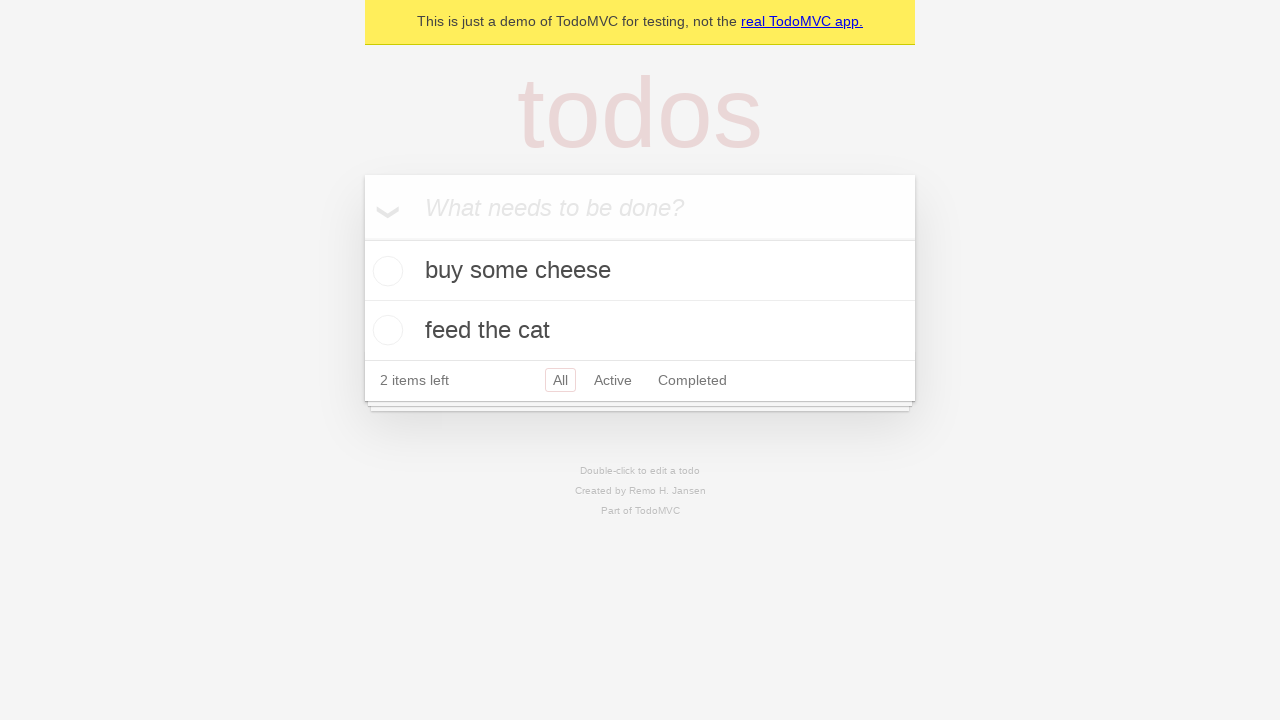

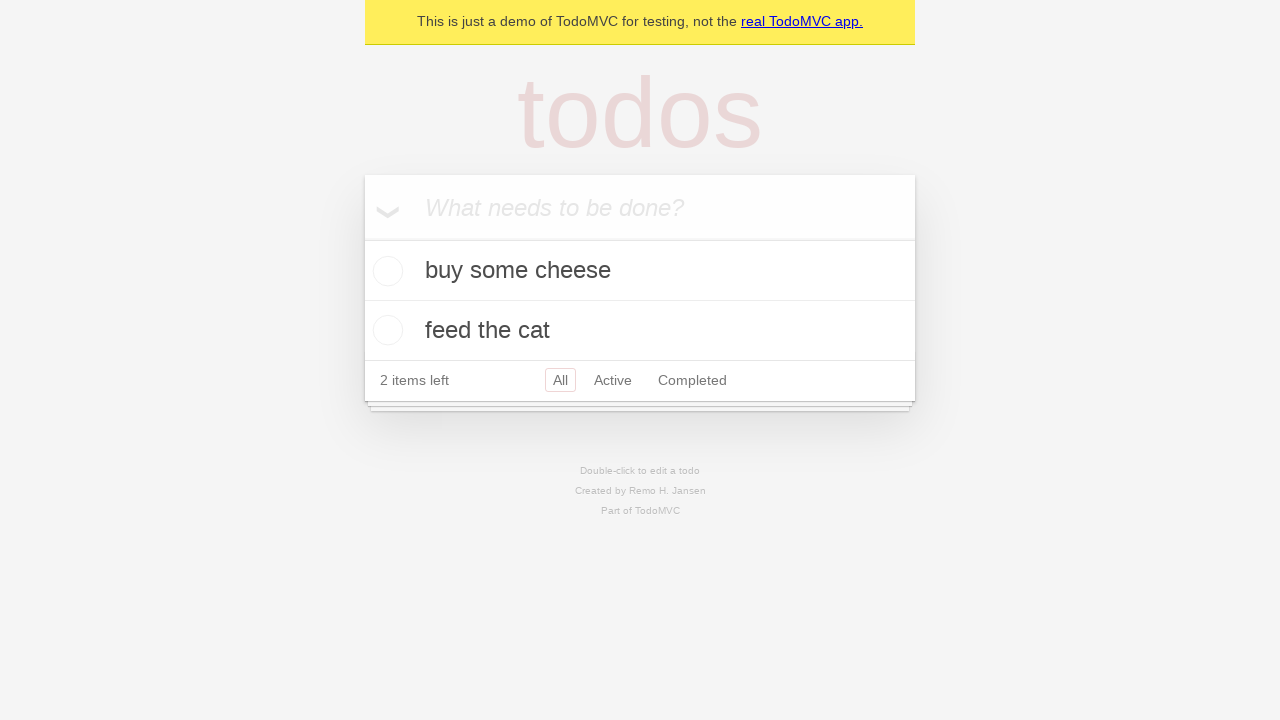